Navigates to Honda Vietnam's cost calculator page and scrolls to a dropdown element

Starting URL: https://www.honda.com.vn/o-to/du-toan-chi-phi

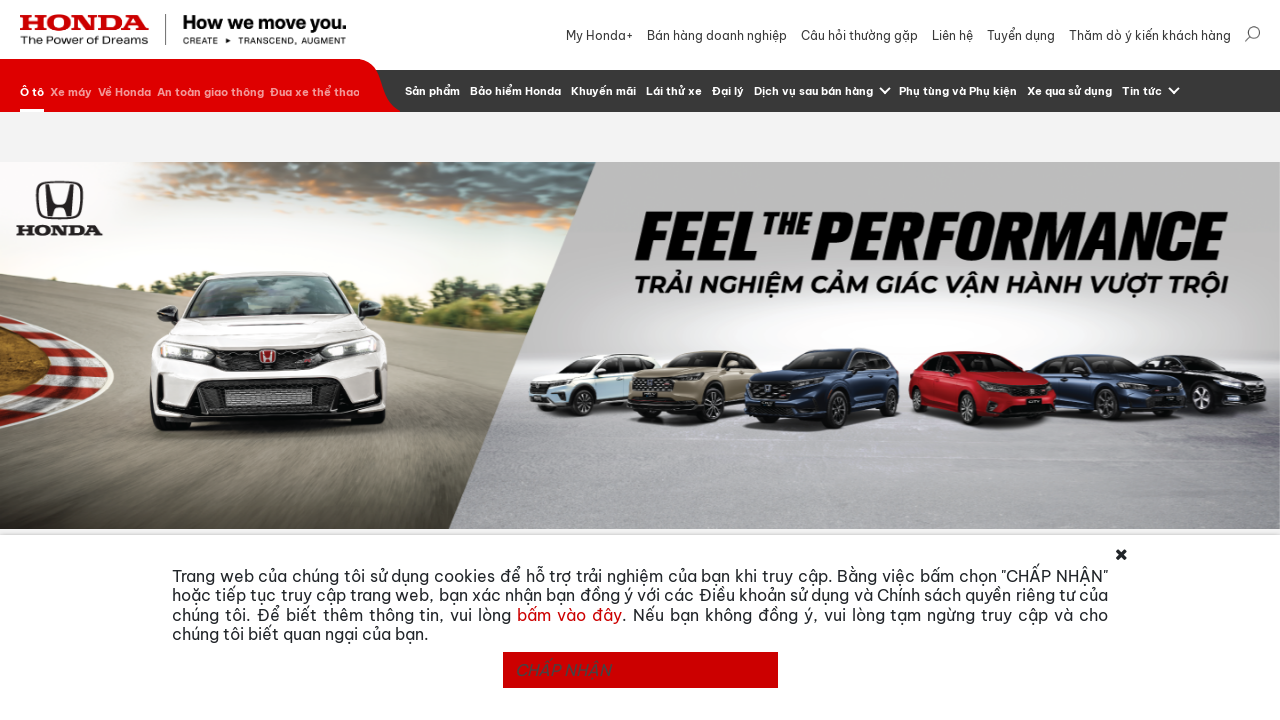

Navigated to Honda Vietnam cost calculator page
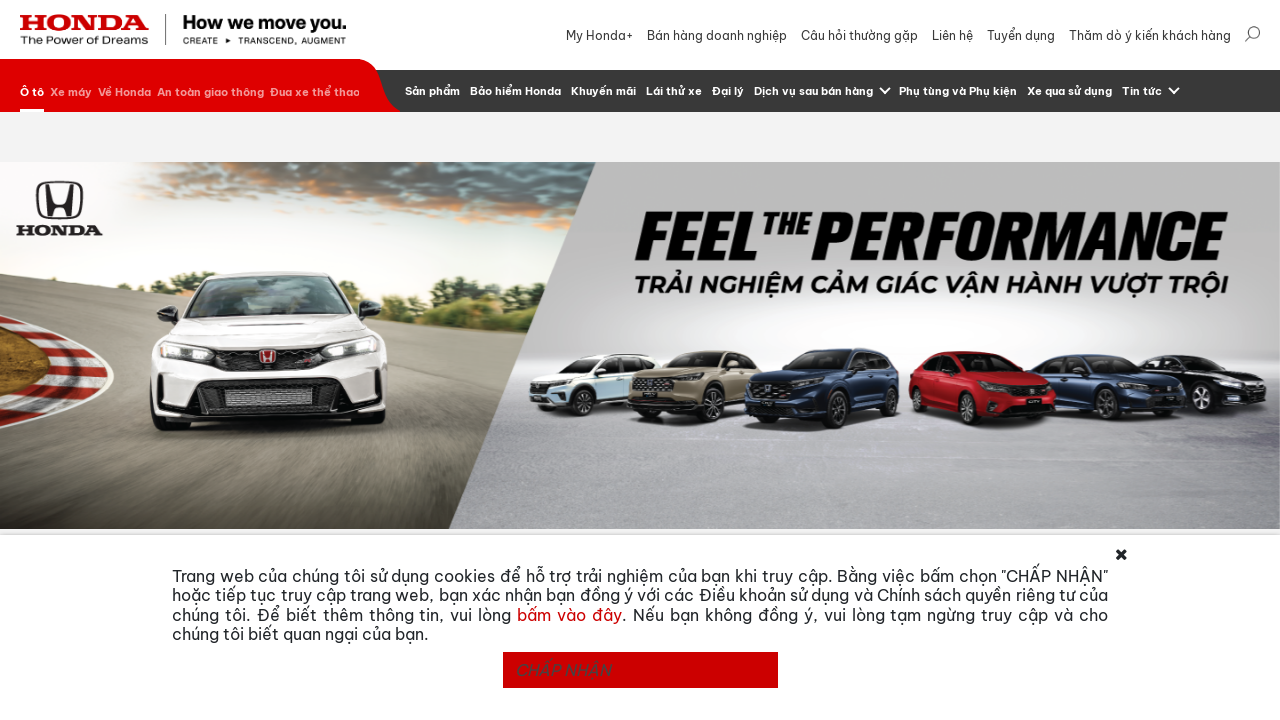

Scrolled to province dropdown element
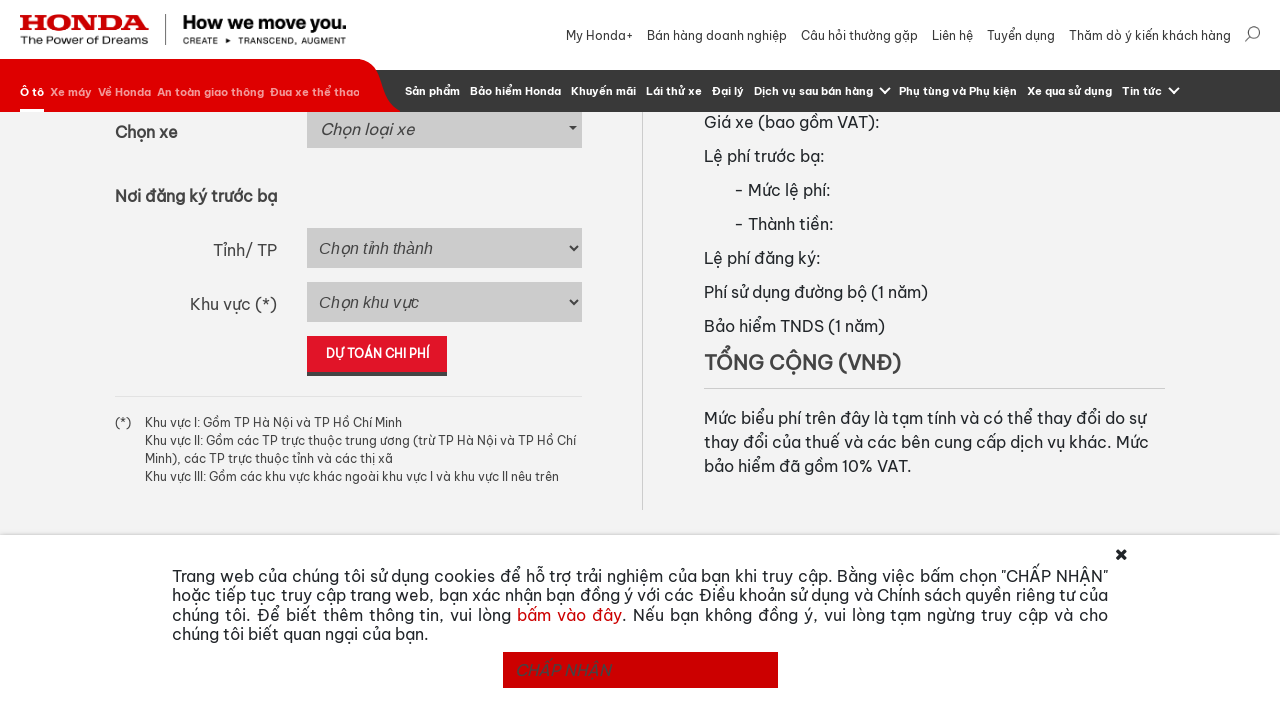

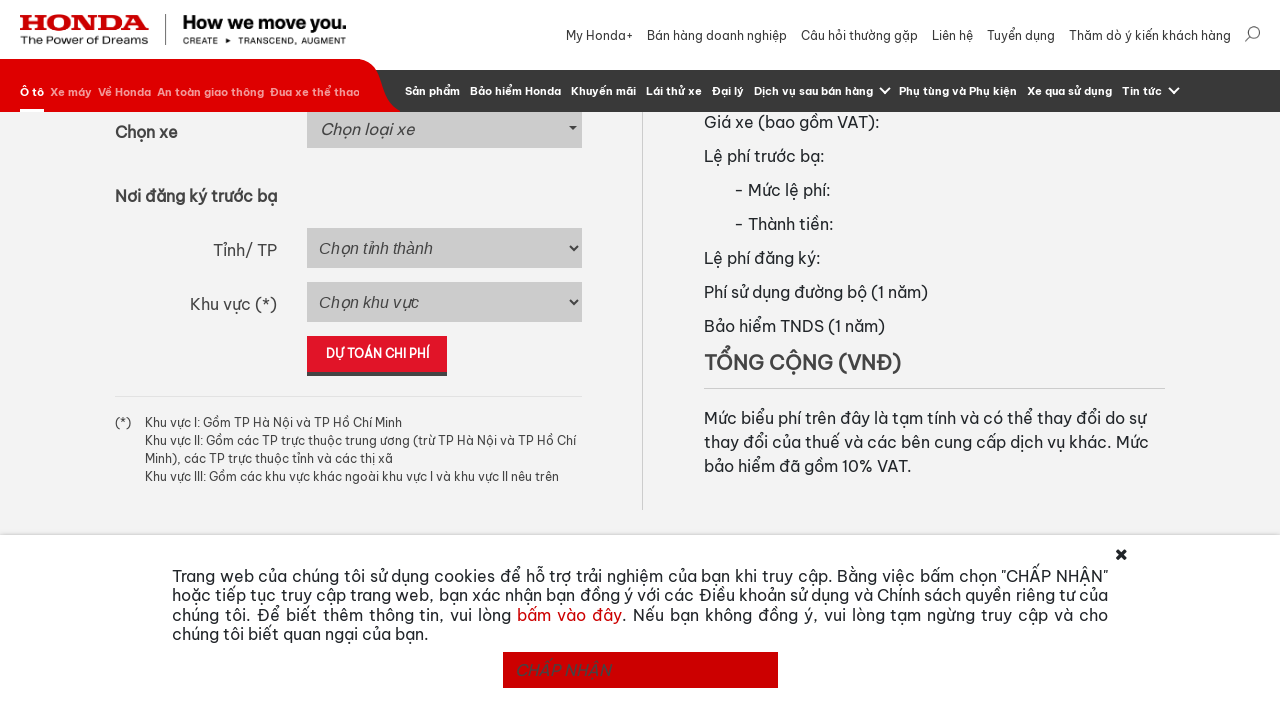